Tests JavaScript prompt alert functionality by navigating to the alerts page, clicking to trigger a prompt alert, entering text into the prompt, and accepting it

Starting URL: http://demo.automationtesting.in/Alerts.html

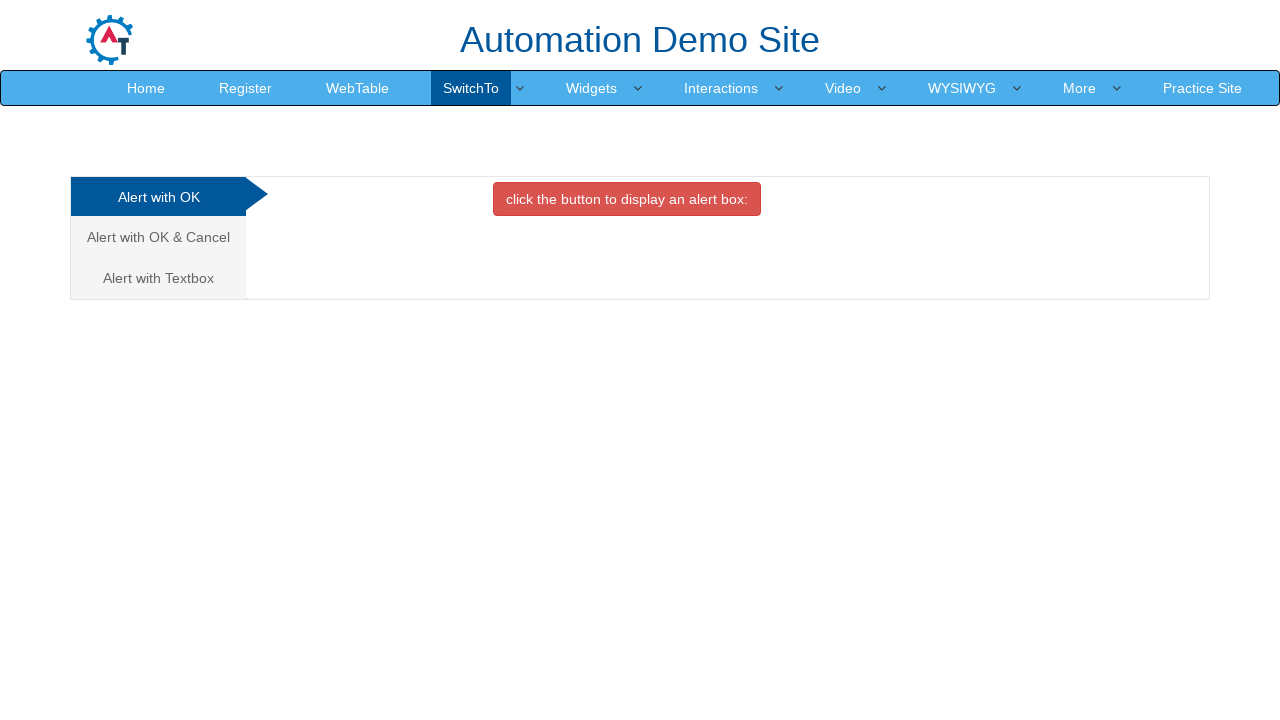

Clicked on the third tab (Alert with Text Box) at (158, 278) on xpath=/html/body/div[1]/div/div/div/div[1]/ul/li[3]/a
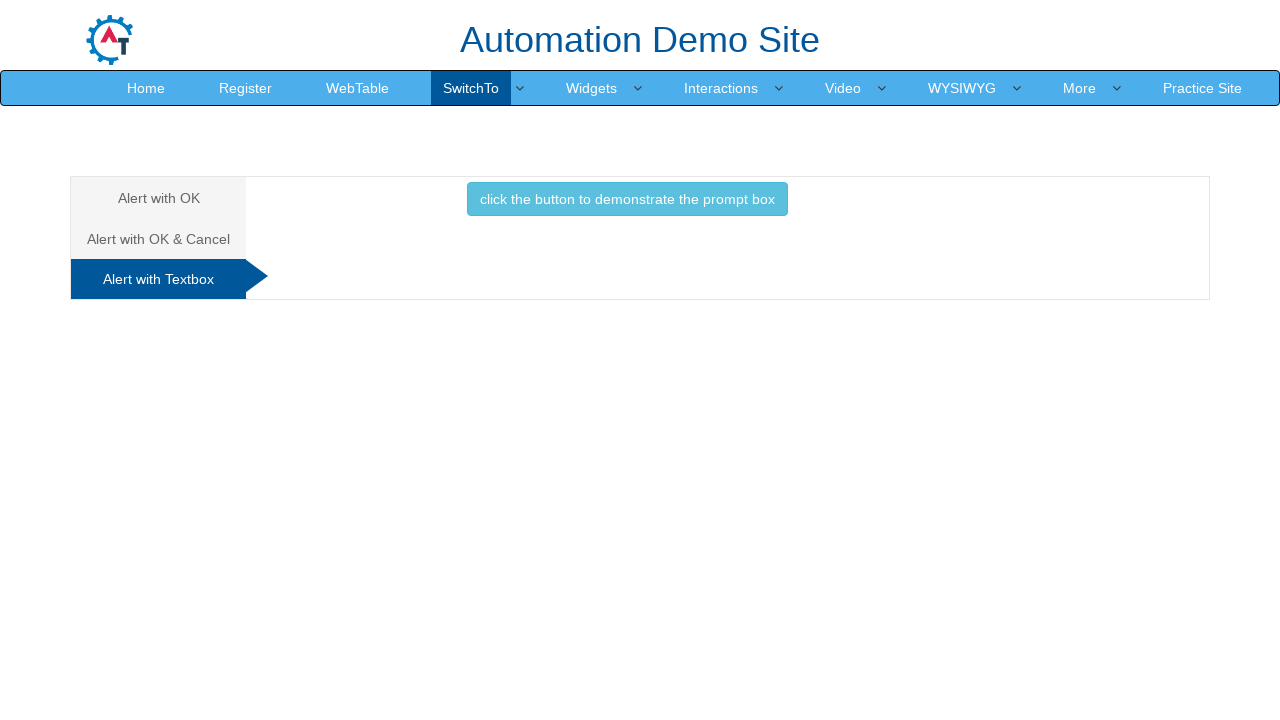

Set up dialog handler to accept prompt with text 'Sarah'
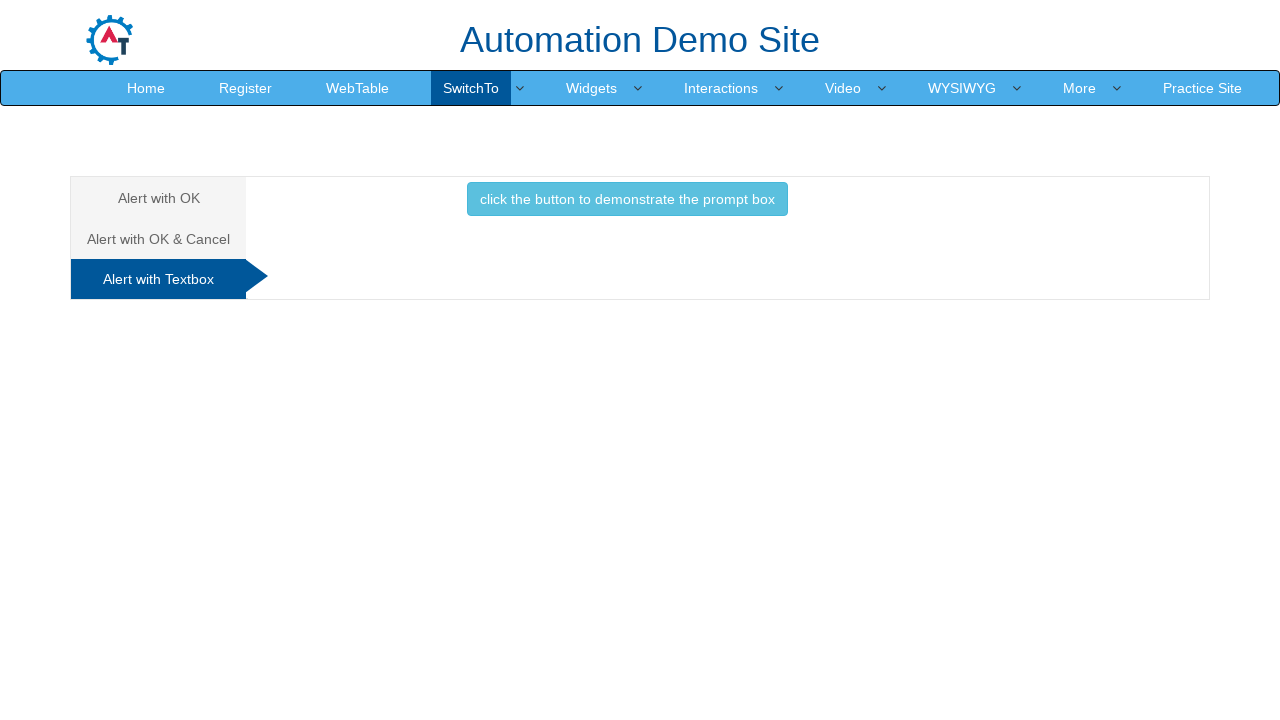

Clicked button to trigger the prompt alert at (627, 199) on #Textbox button
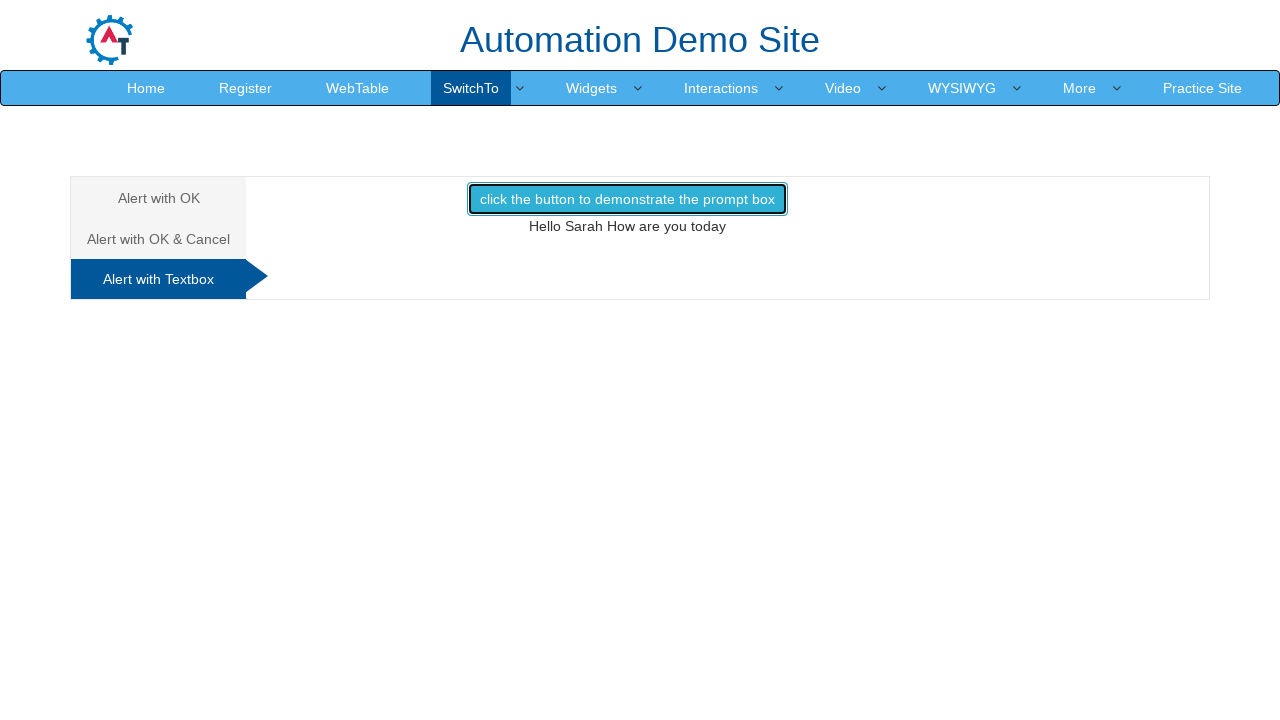

Waited for the dialog to be handled
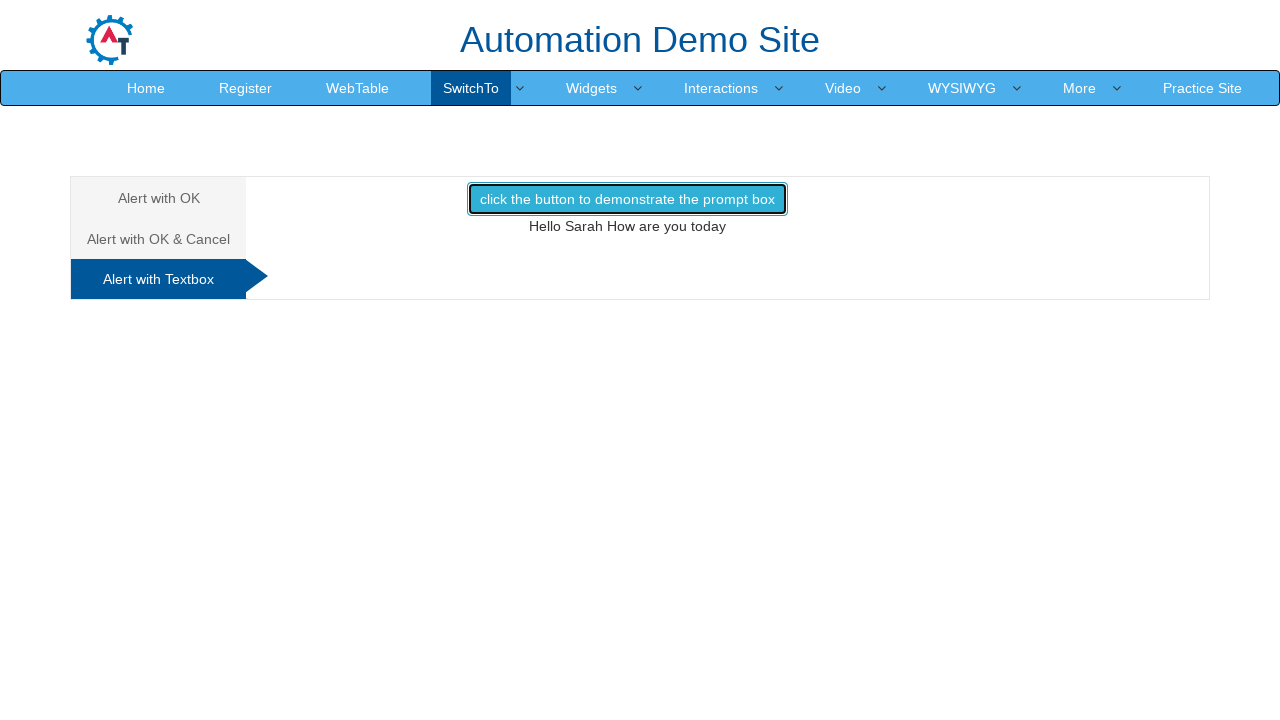

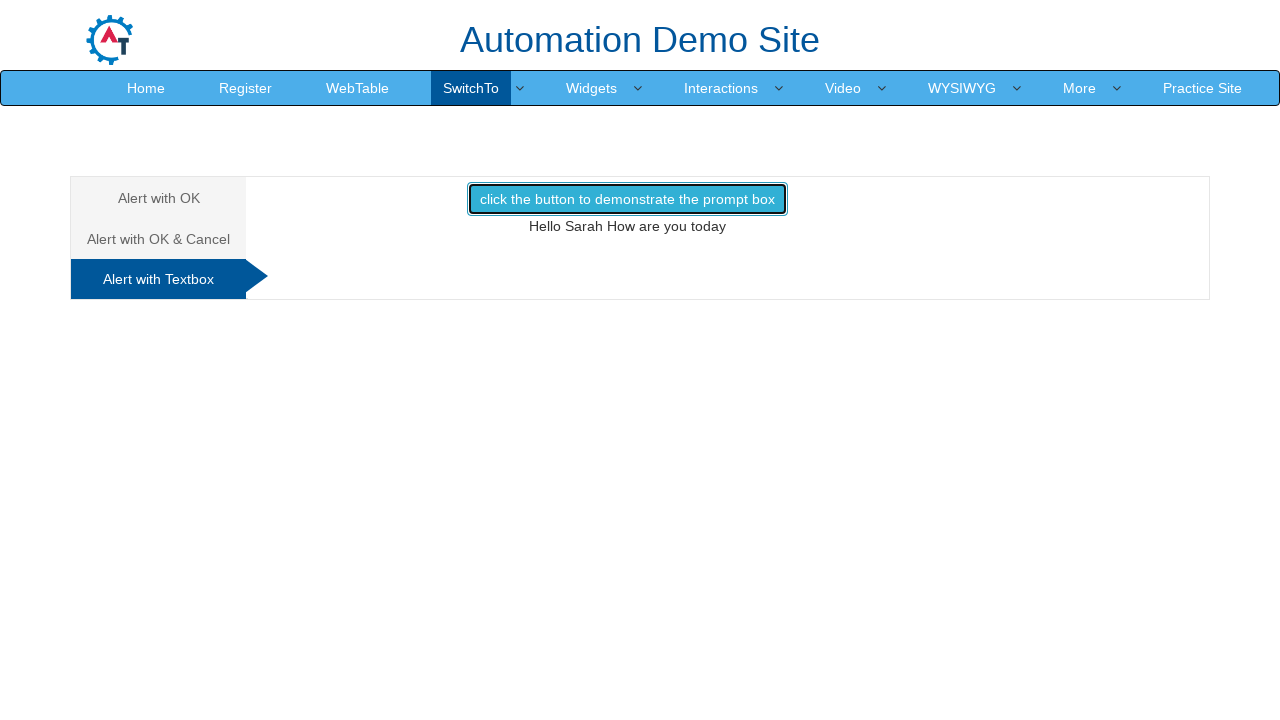